Navigates to the practice form and verifies the First Name input field is present with its placeholder attribute.

Starting URL: https://www.tutorialspoint.com/selenium/practice/selenium_automation_practice.php

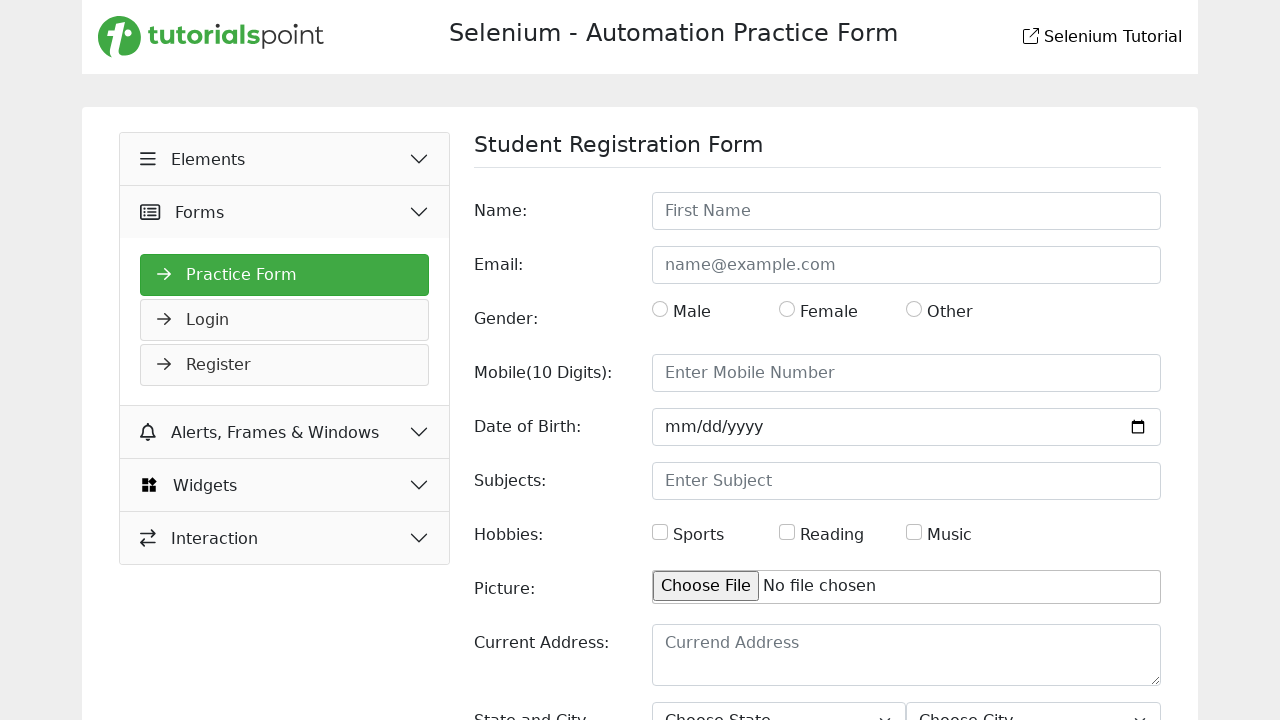

Navigated to Selenium practice form page
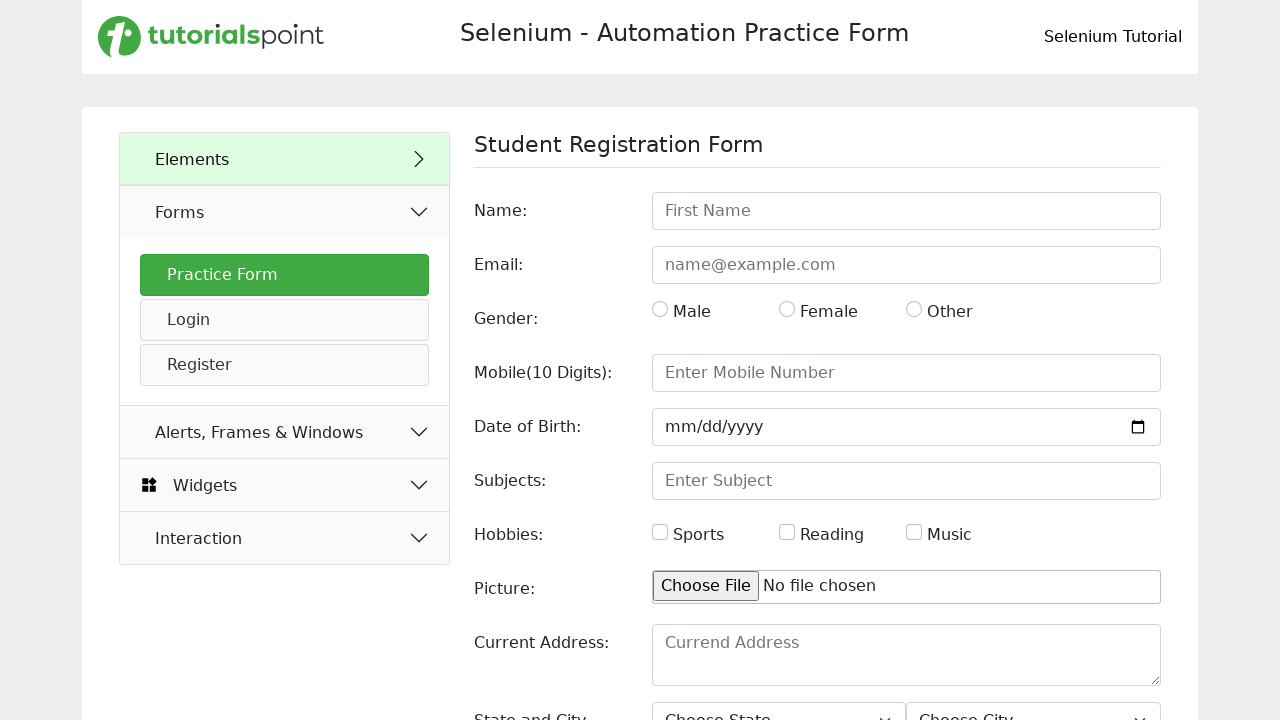

Located First Name input field
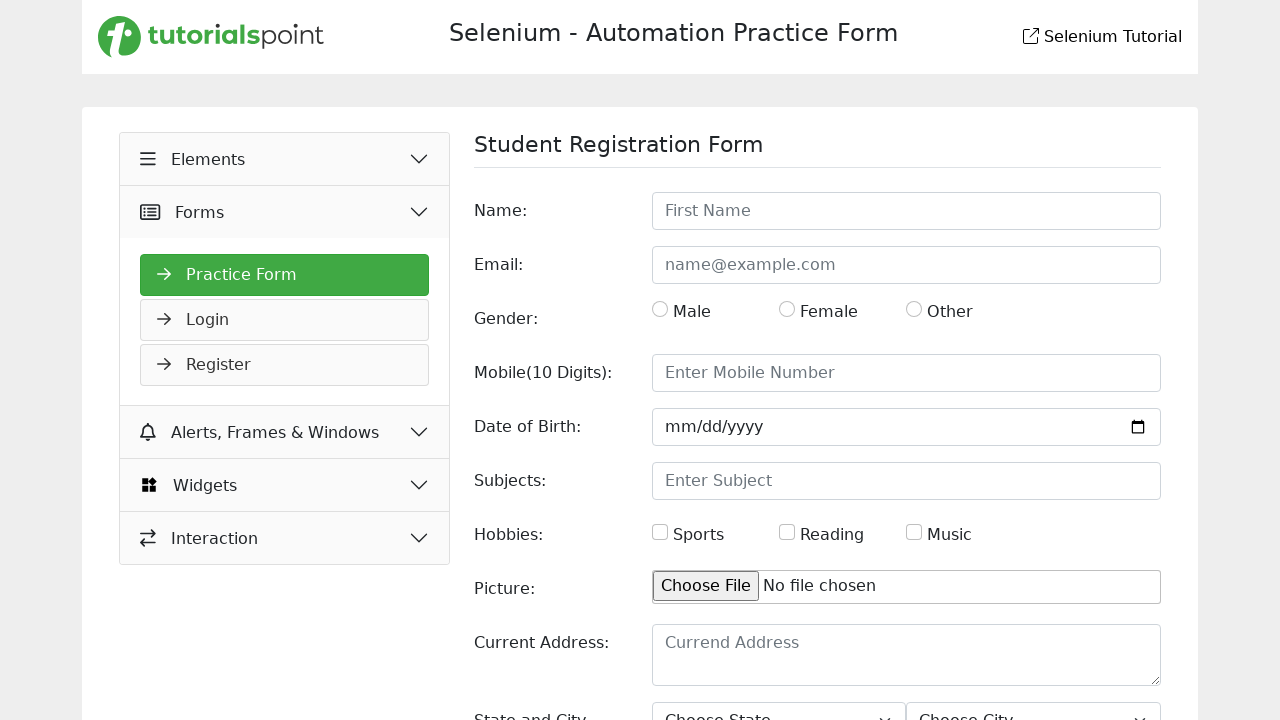

First Name input field is visible
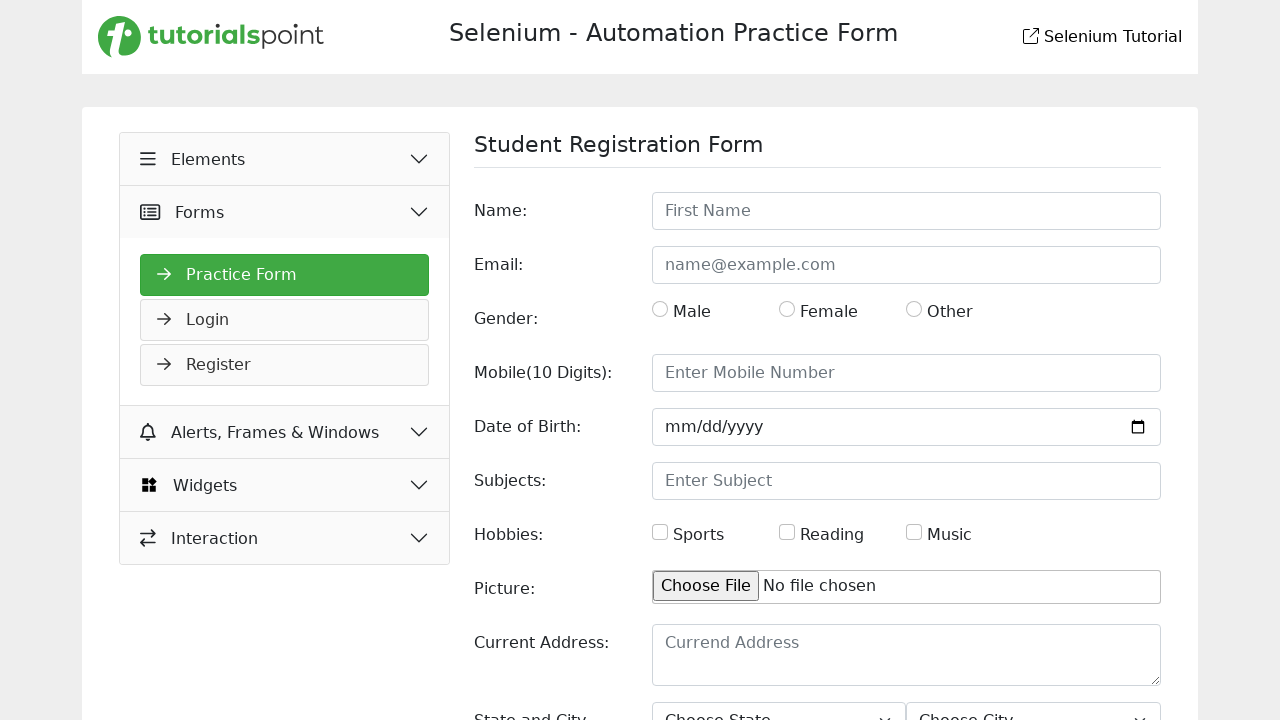

Retrieved placeholder attribute: 'First Name'
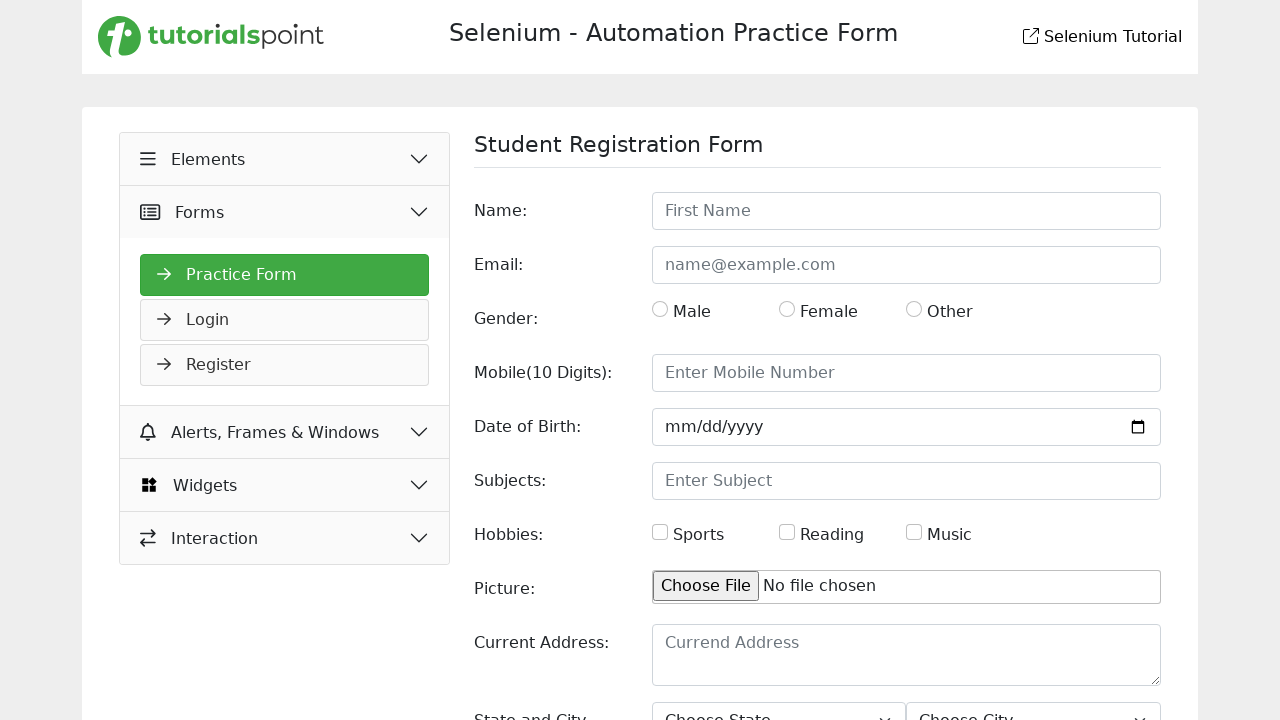

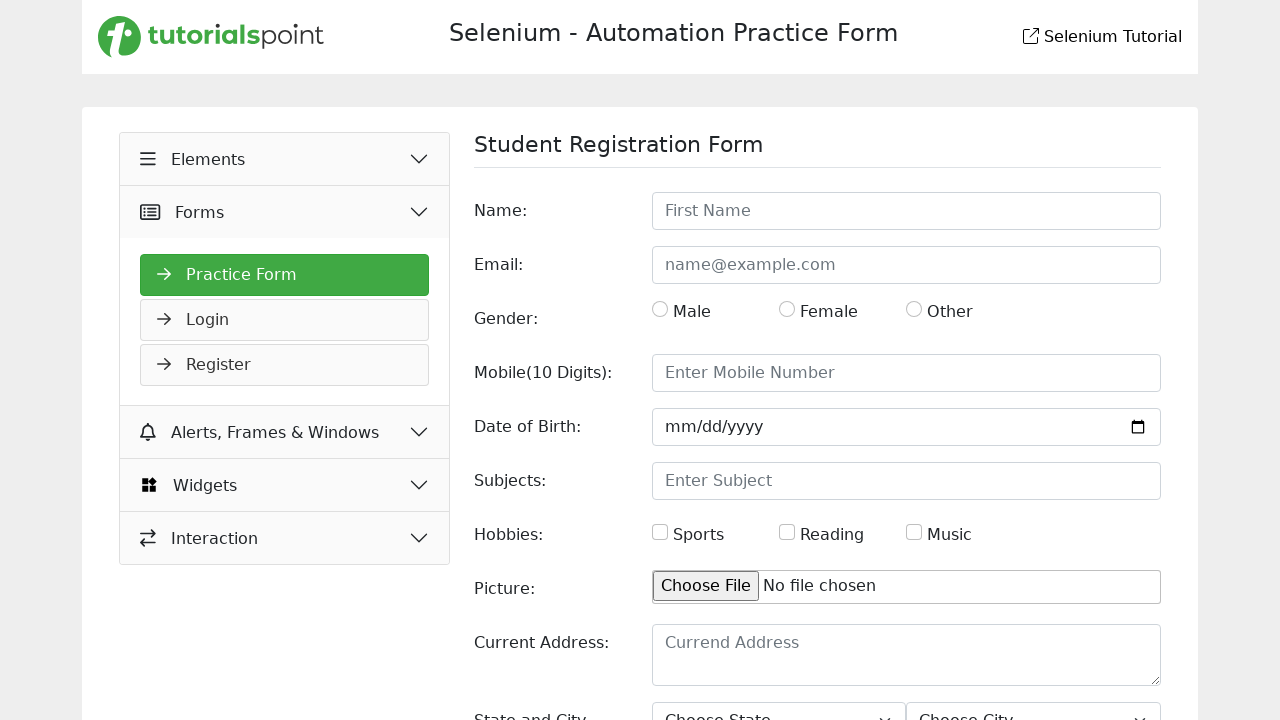